Tests iframe handling by navigating to the Frames page on demoqa.com, switching between two iframes, and verifying the content within each frame.

Starting URL: https://demoqa.com/

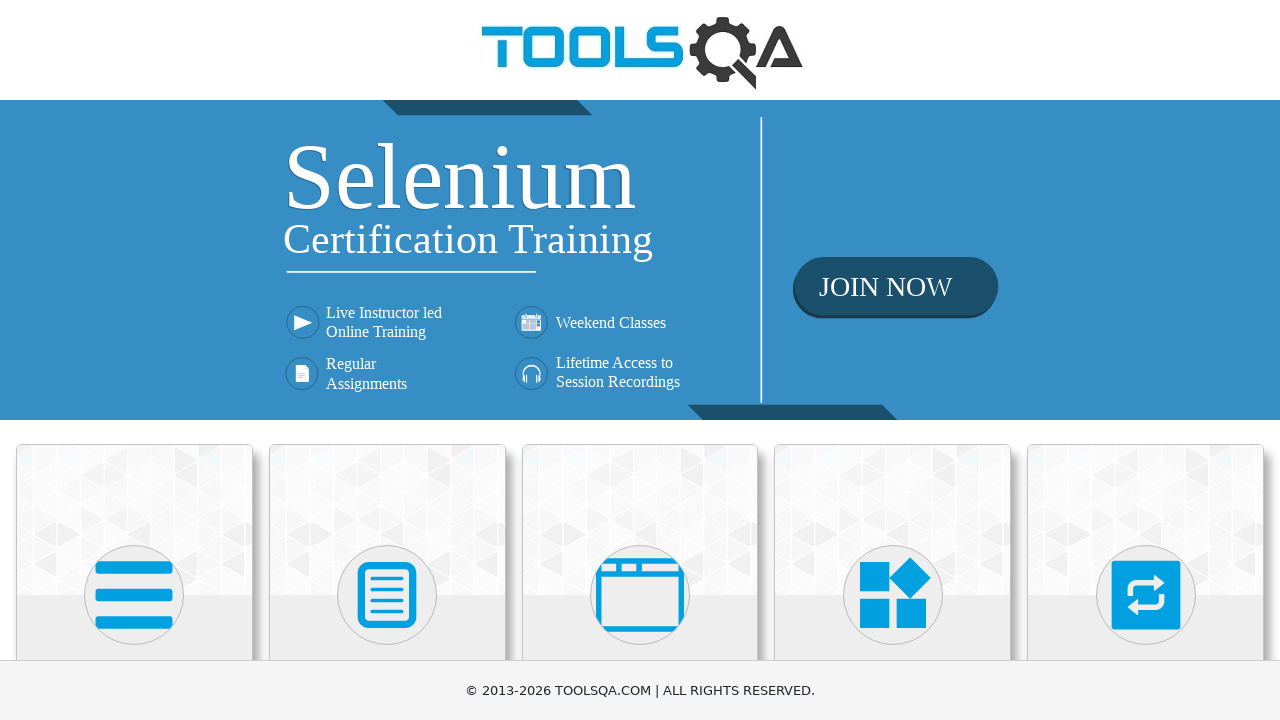

Scrolled down 400 pixels to view menu options
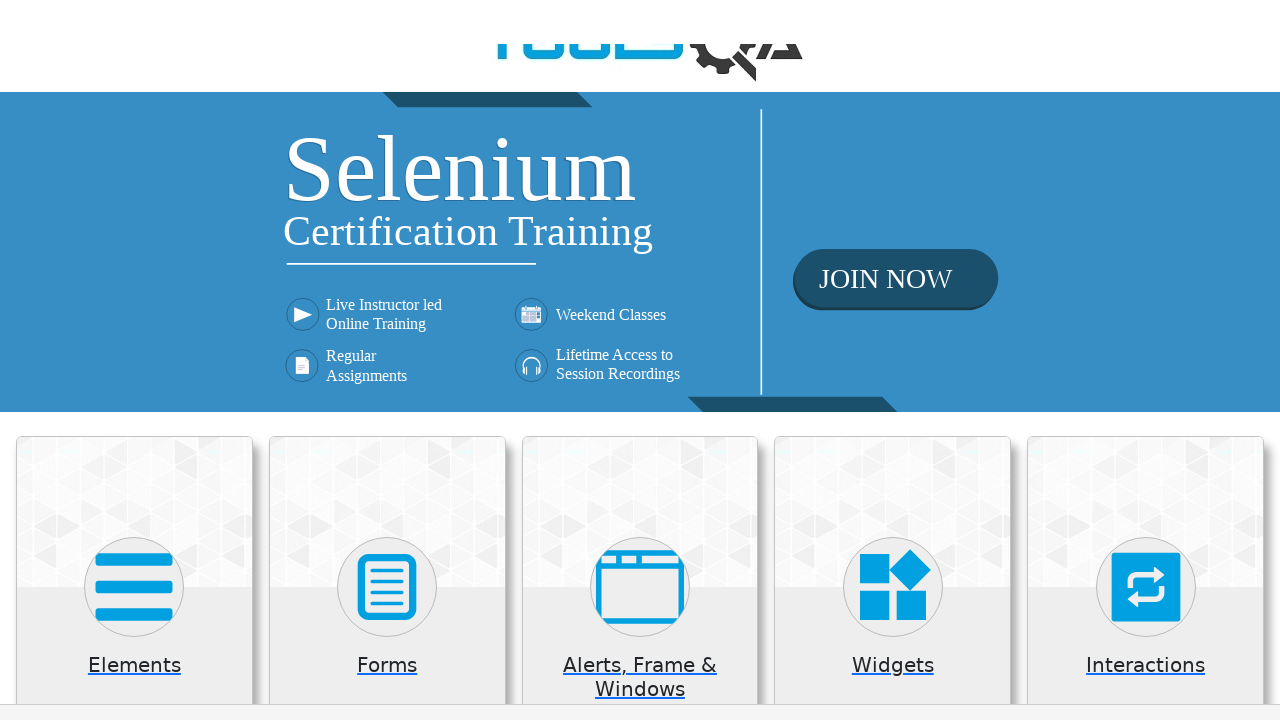

Clicked on 'Alerts, Frame & Windows' menu card at (640, 285) on text=Alerts, Frame & Windows
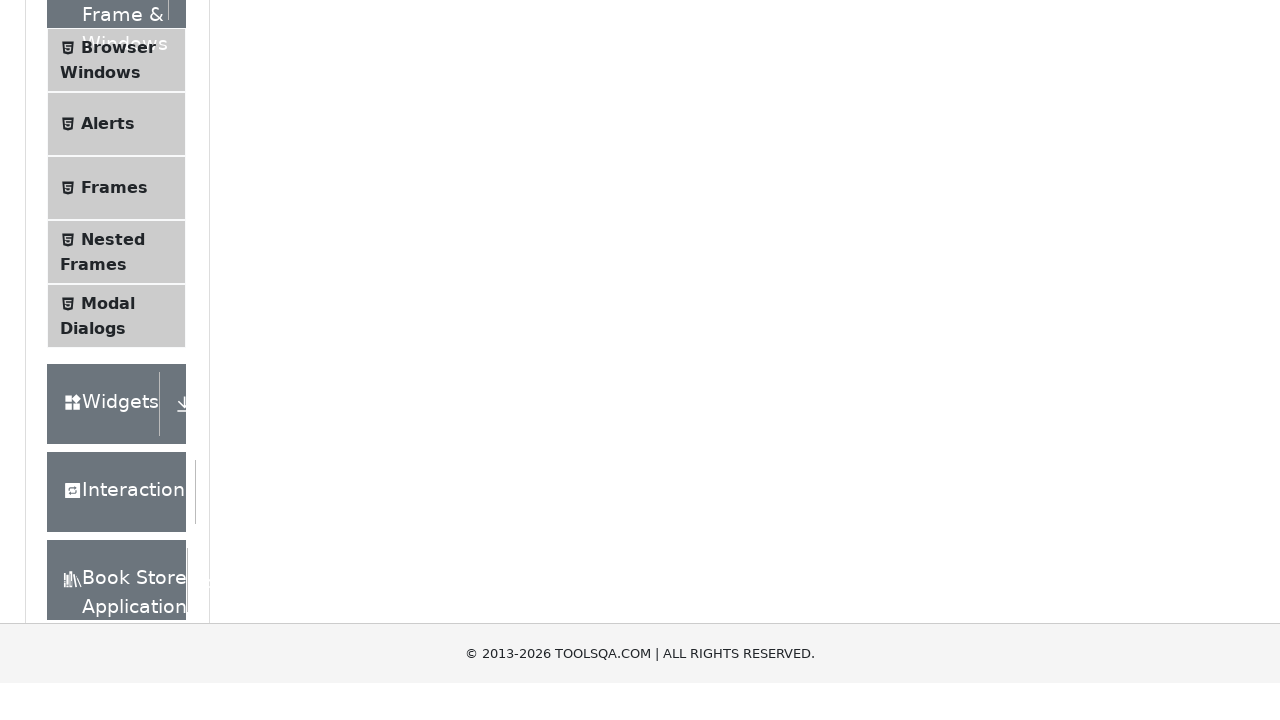

Clicked on 'Frames' submenu item at (114, 240) on text=Frames
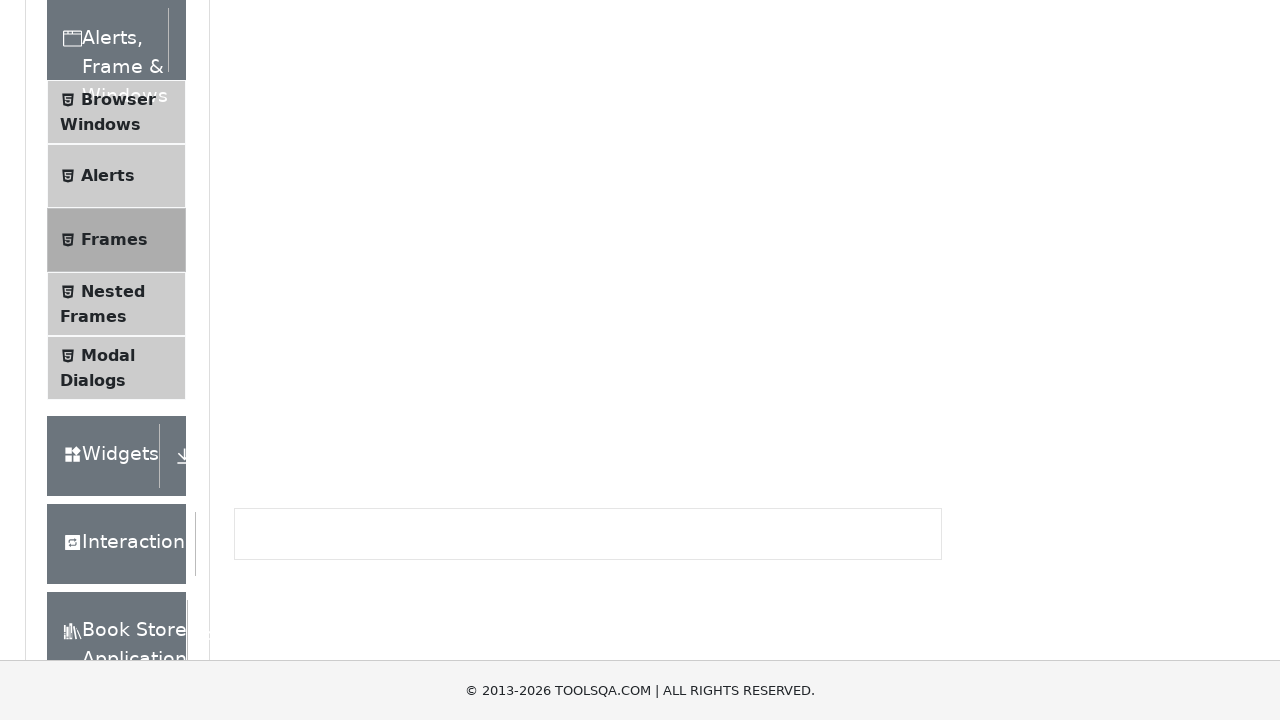

Frames page loaded and first frame element is visible
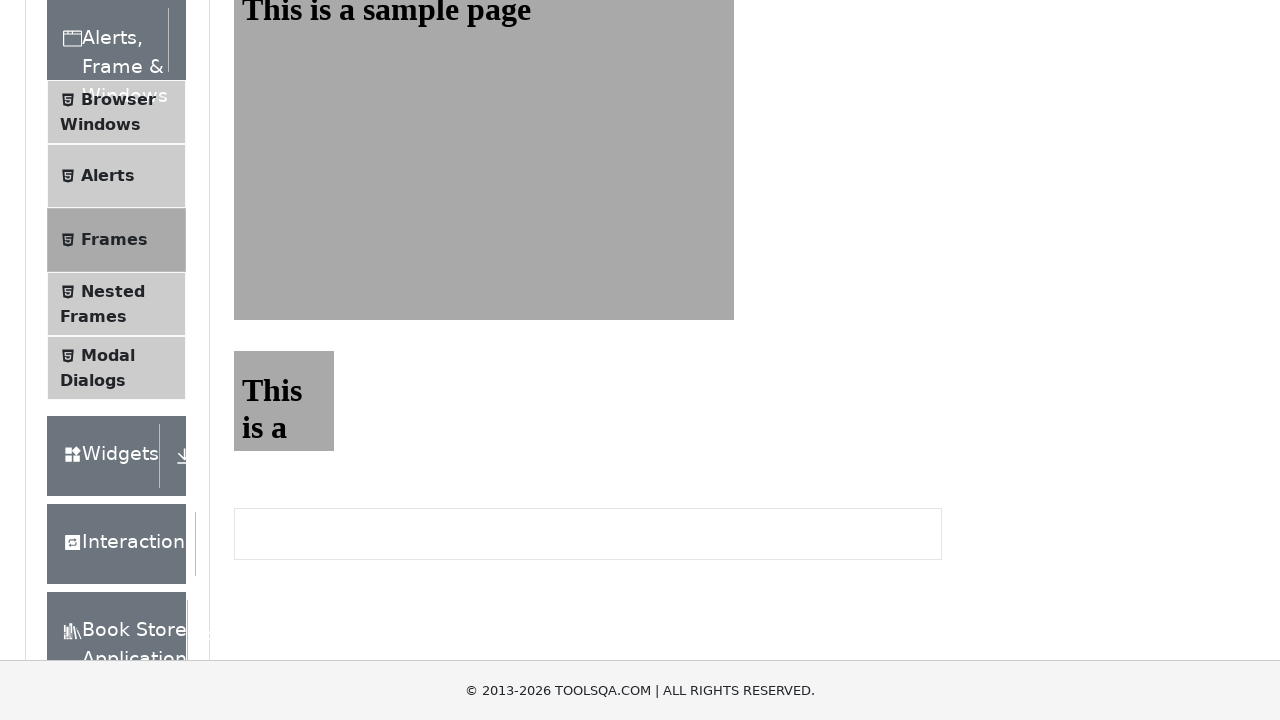

First iframe loaded and sample heading is ready
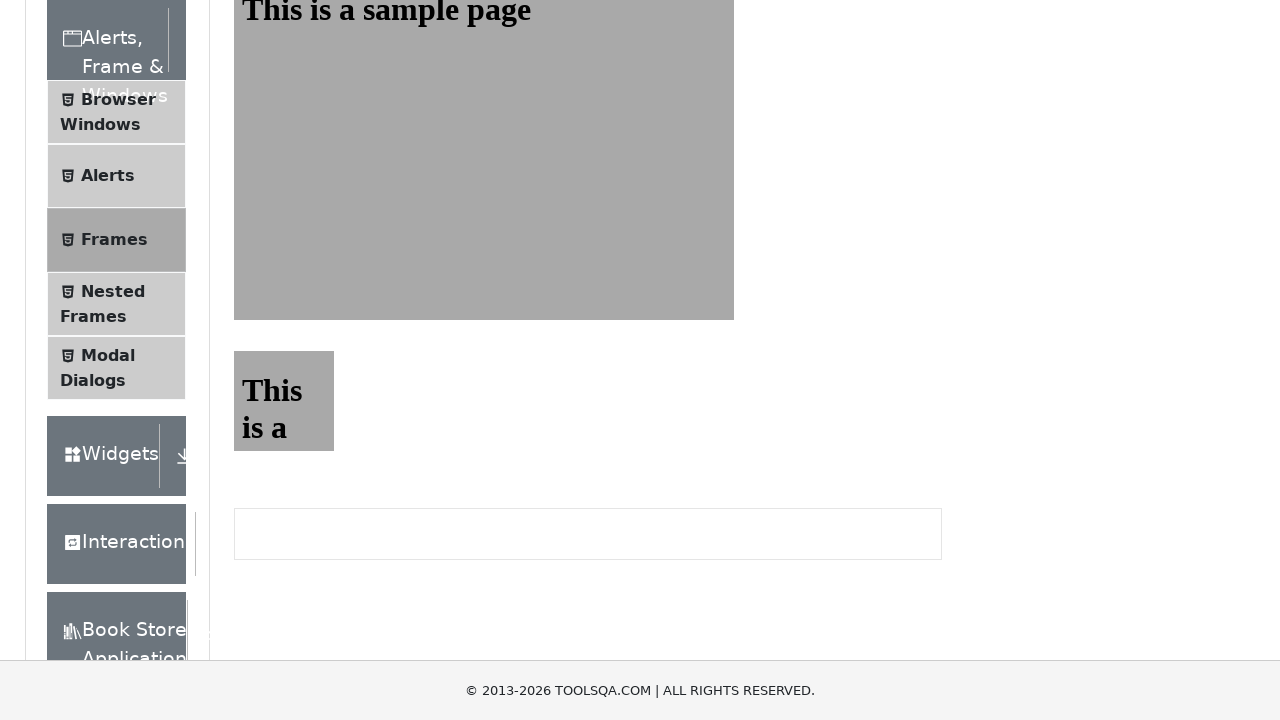

Scrolled 200 pixels right and down to view more content
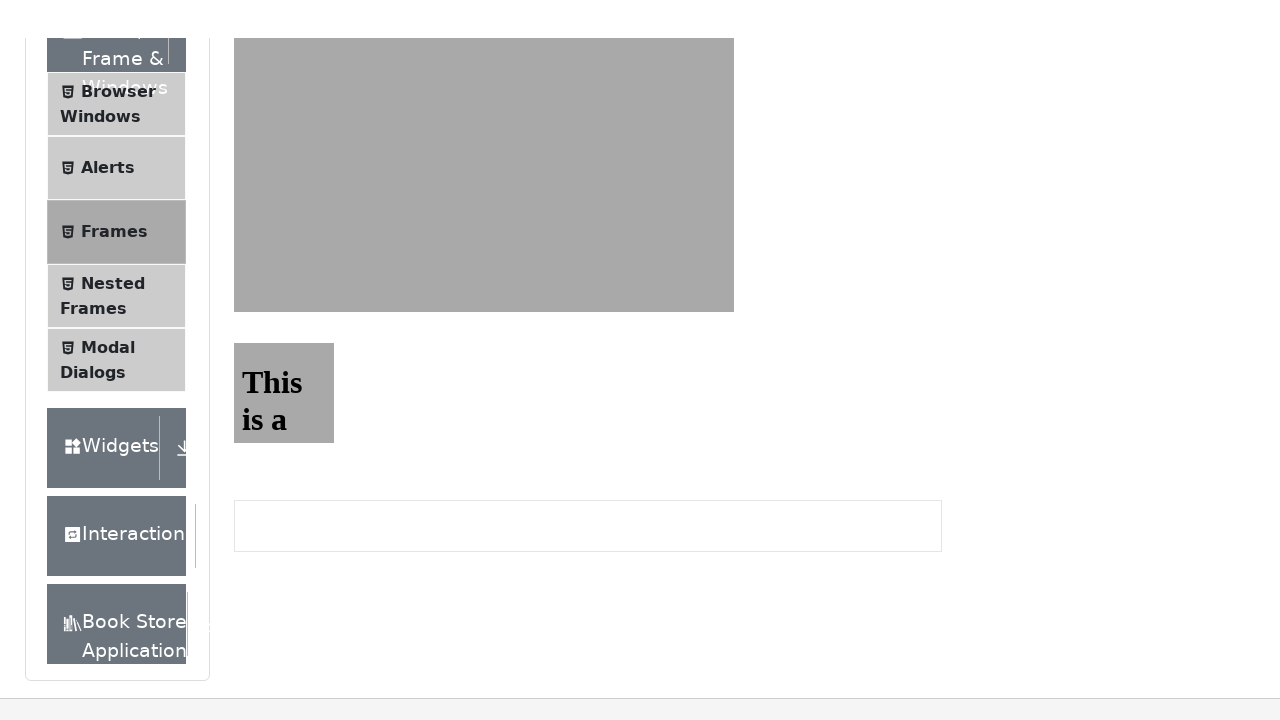

Second iframe loaded and sample heading is ready
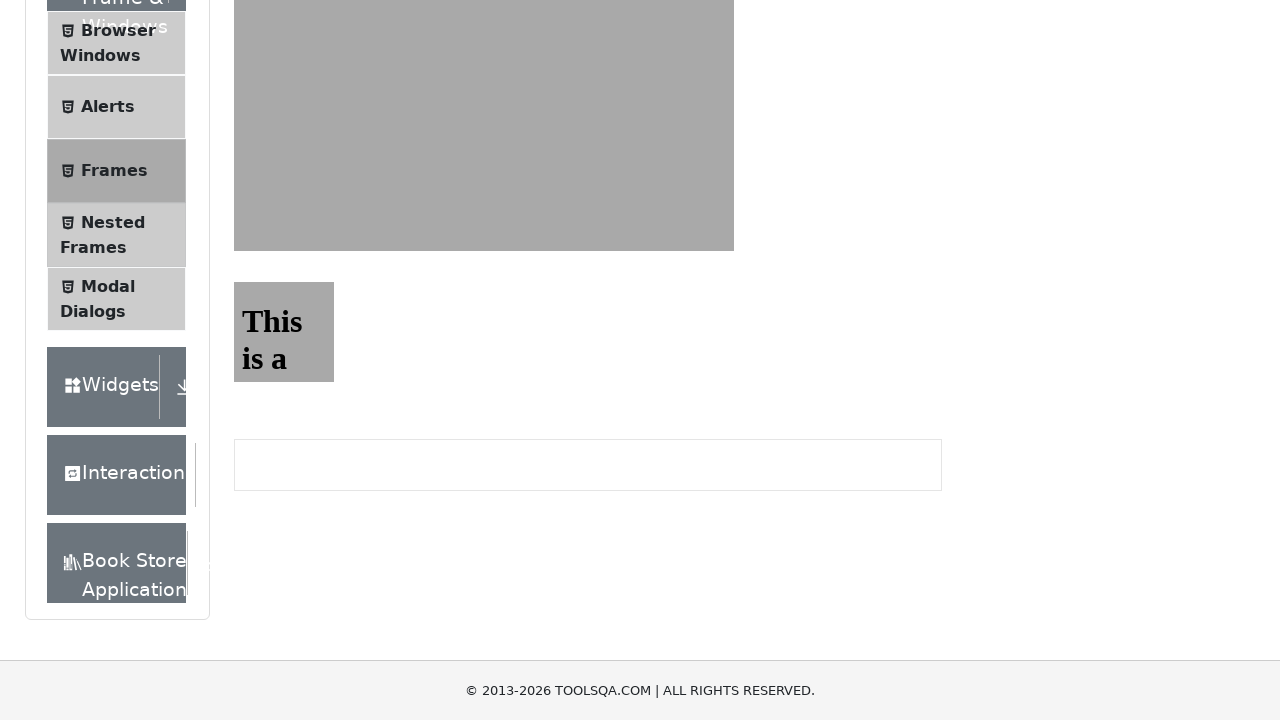

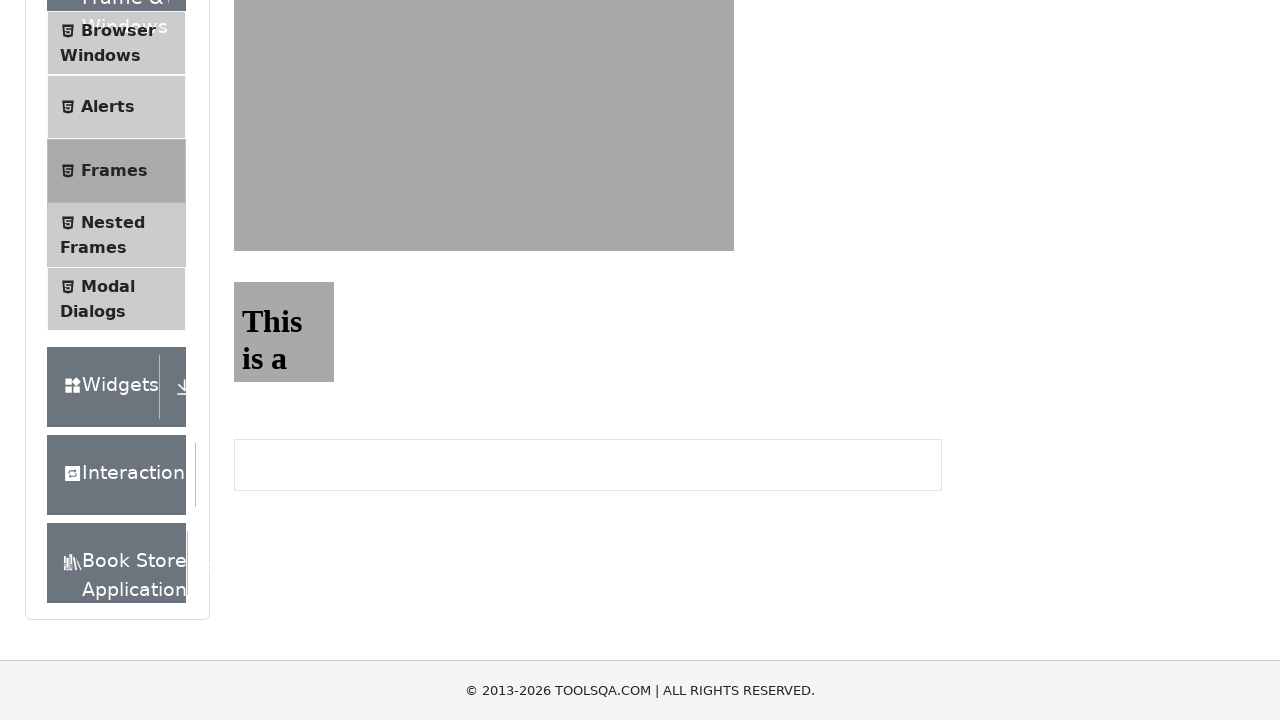